Tests GitHub desktop navigation by clicking the sign-in link and submit button

Starting URL: https://github.com

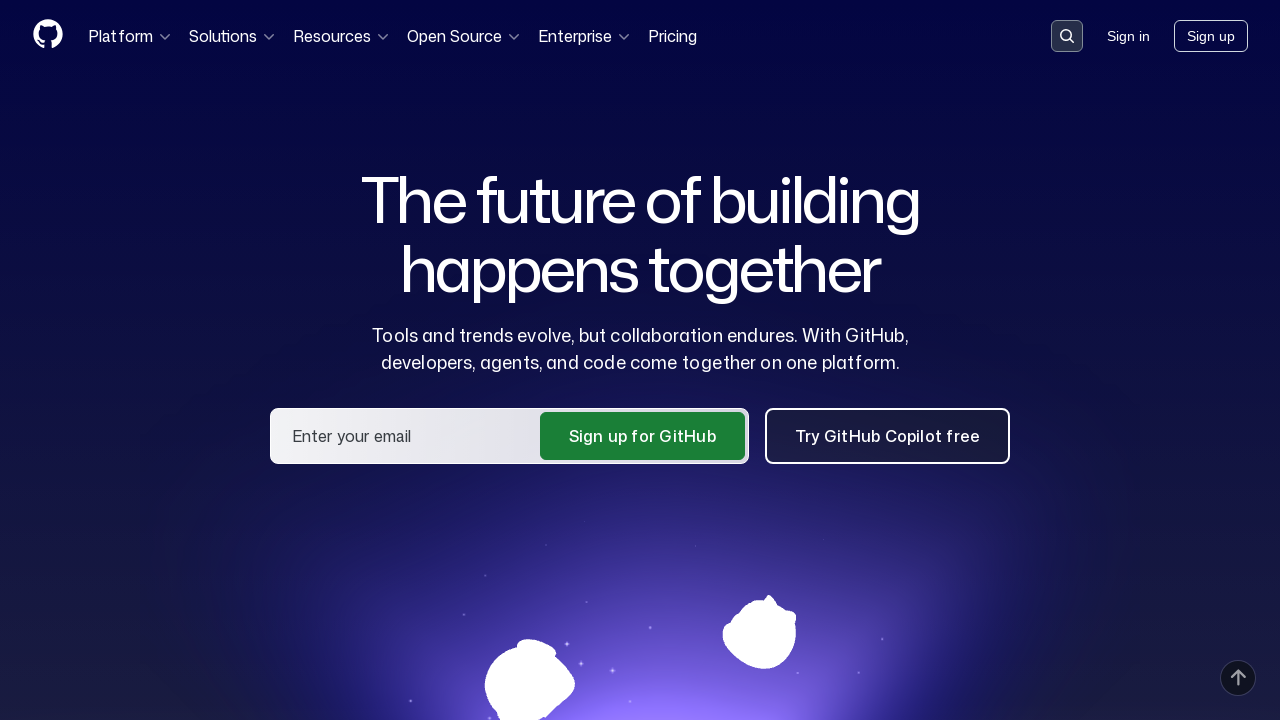

Located CYDEO link in footer
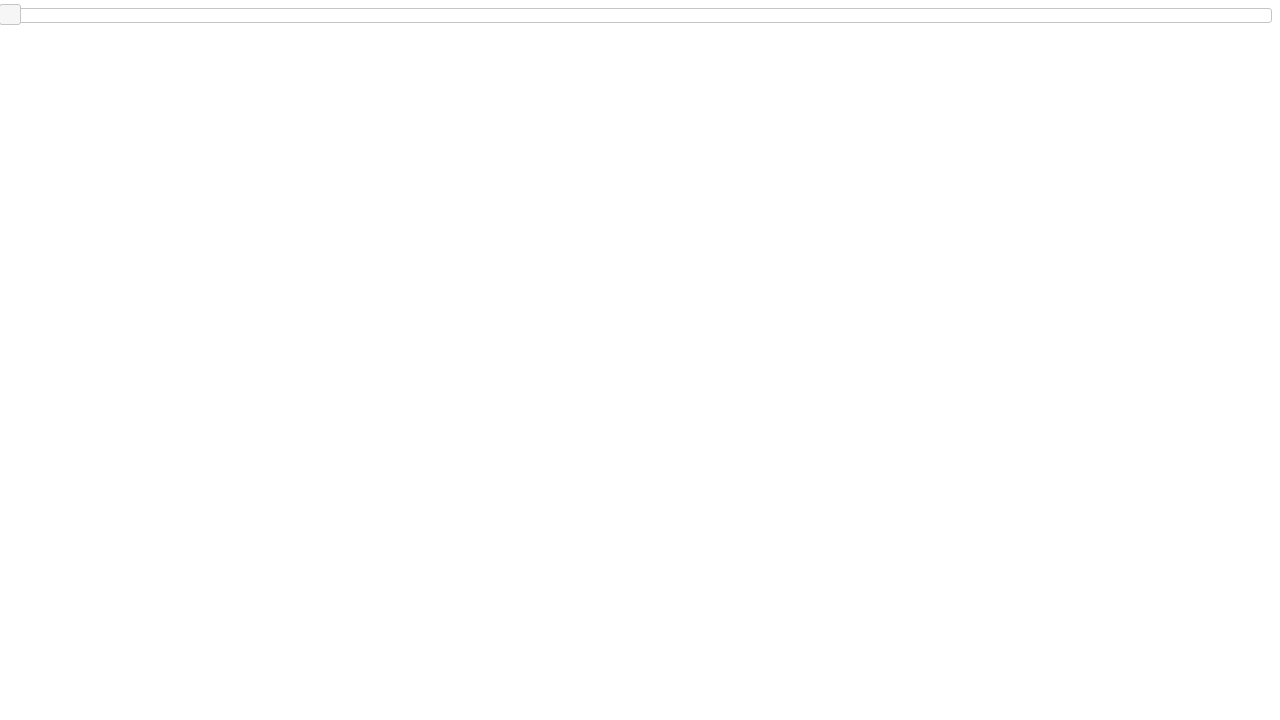

Verified CYDEO link is visible
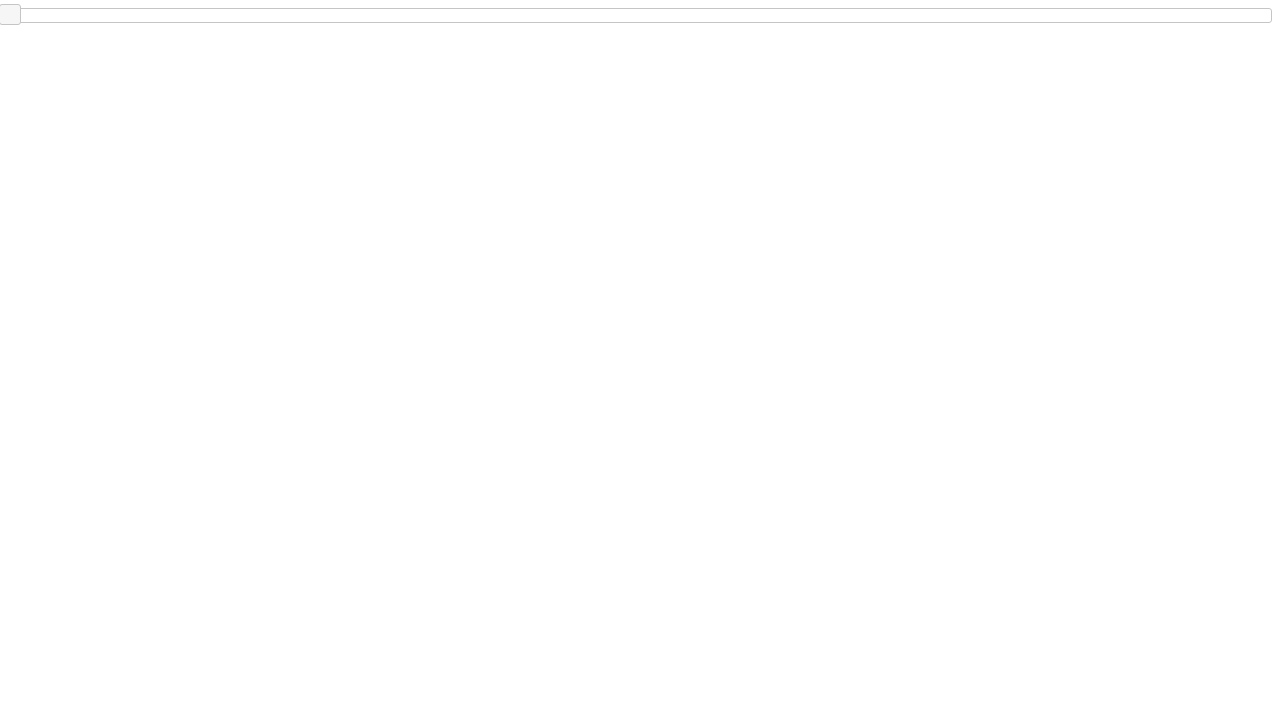

Page refreshed to test StaleElementReferenceException handling
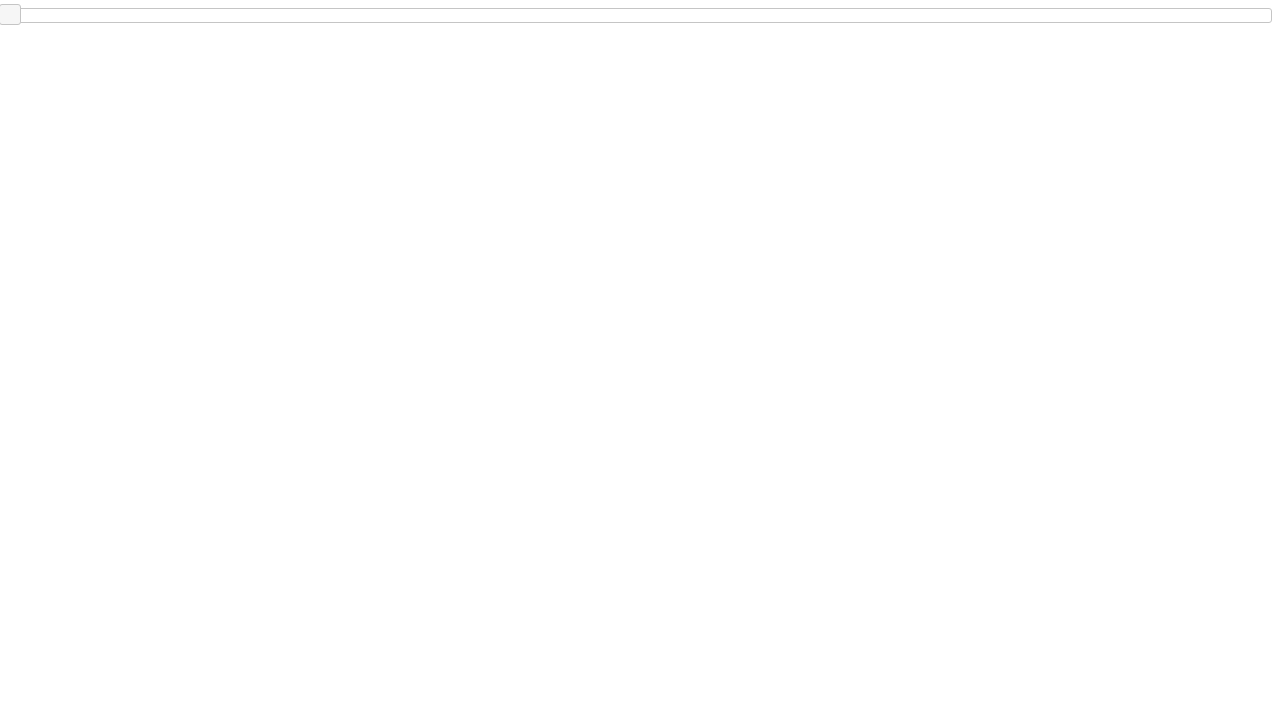

Re-located CYDEO link in footer after page refresh
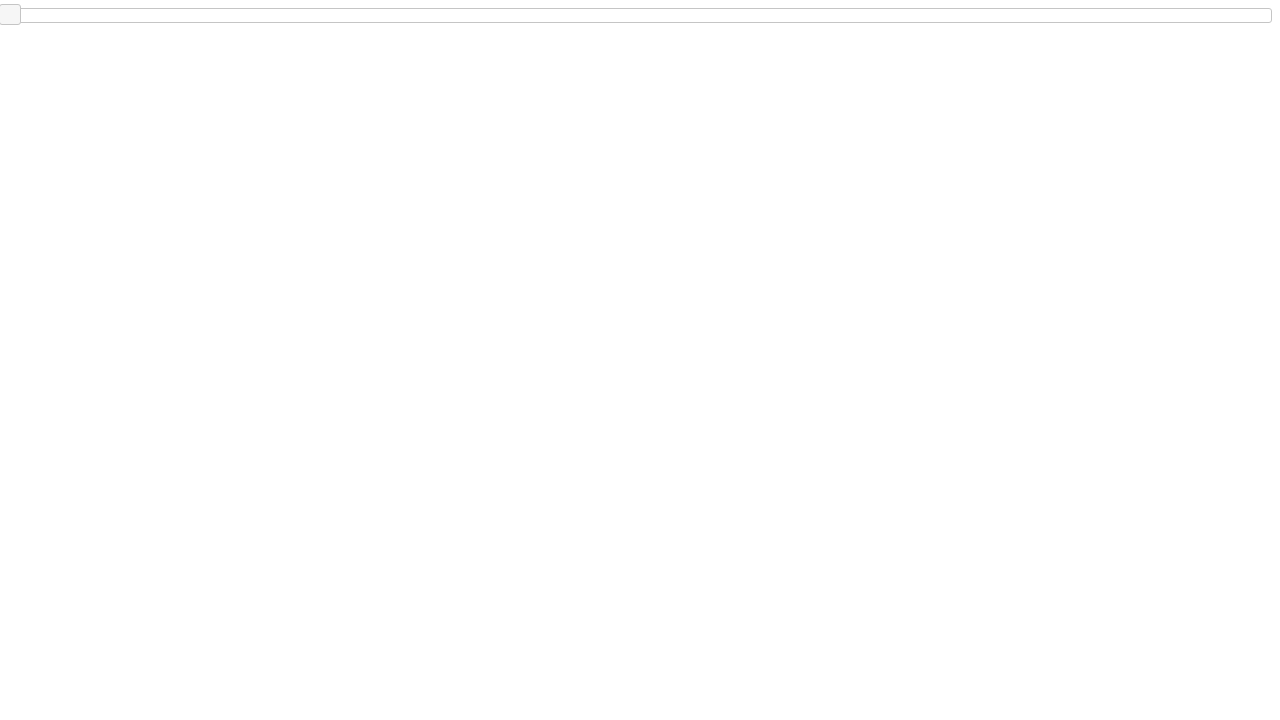

Verified CYDEO link is still visible after refresh - StaleElementReferenceException handling successful
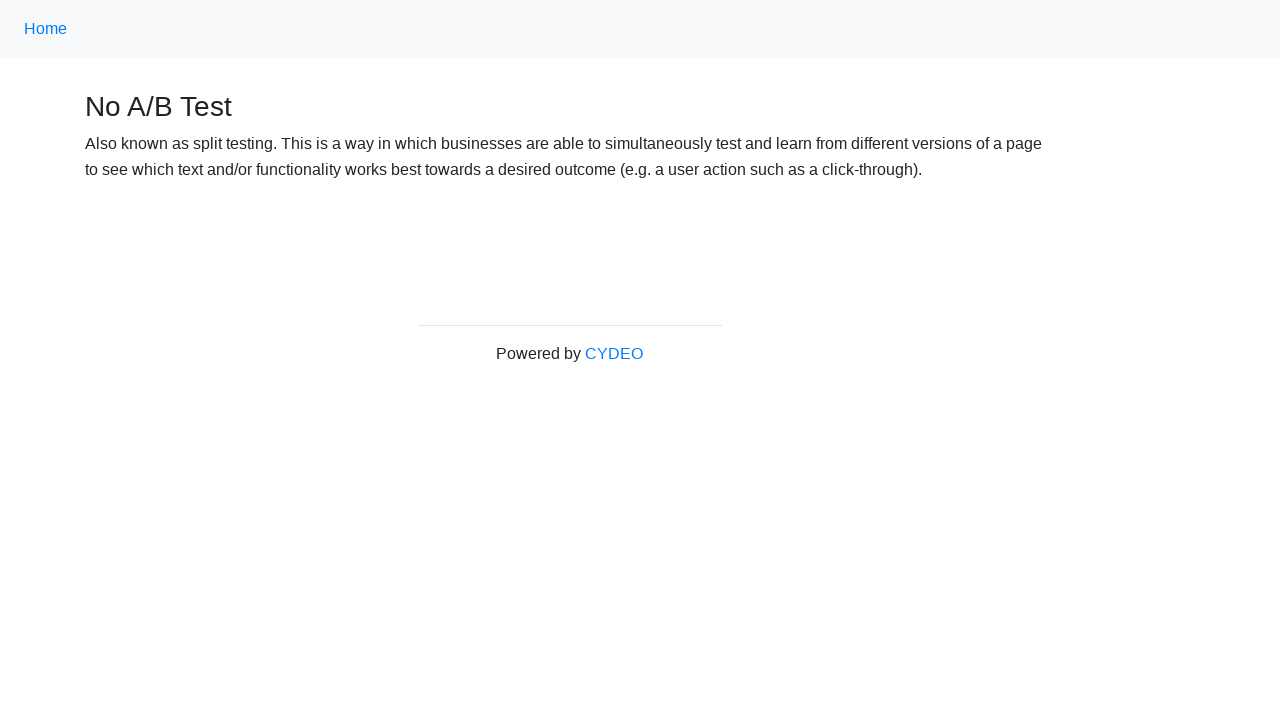

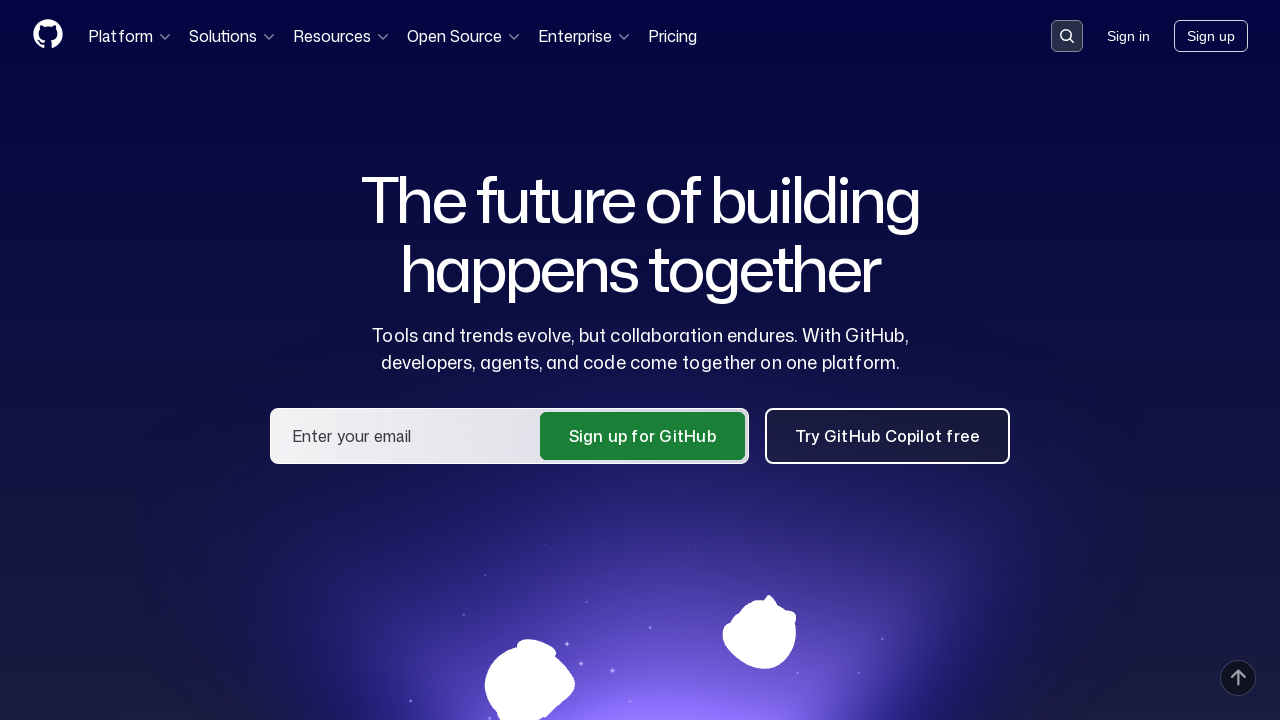